Tests dynamic controls by verifying a textbox is initially disabled, clicking Enable button, and confirming the textbox becomes enabled with success message

Starting URL: https://the-internet.herokuapp.com/dynamic_controls

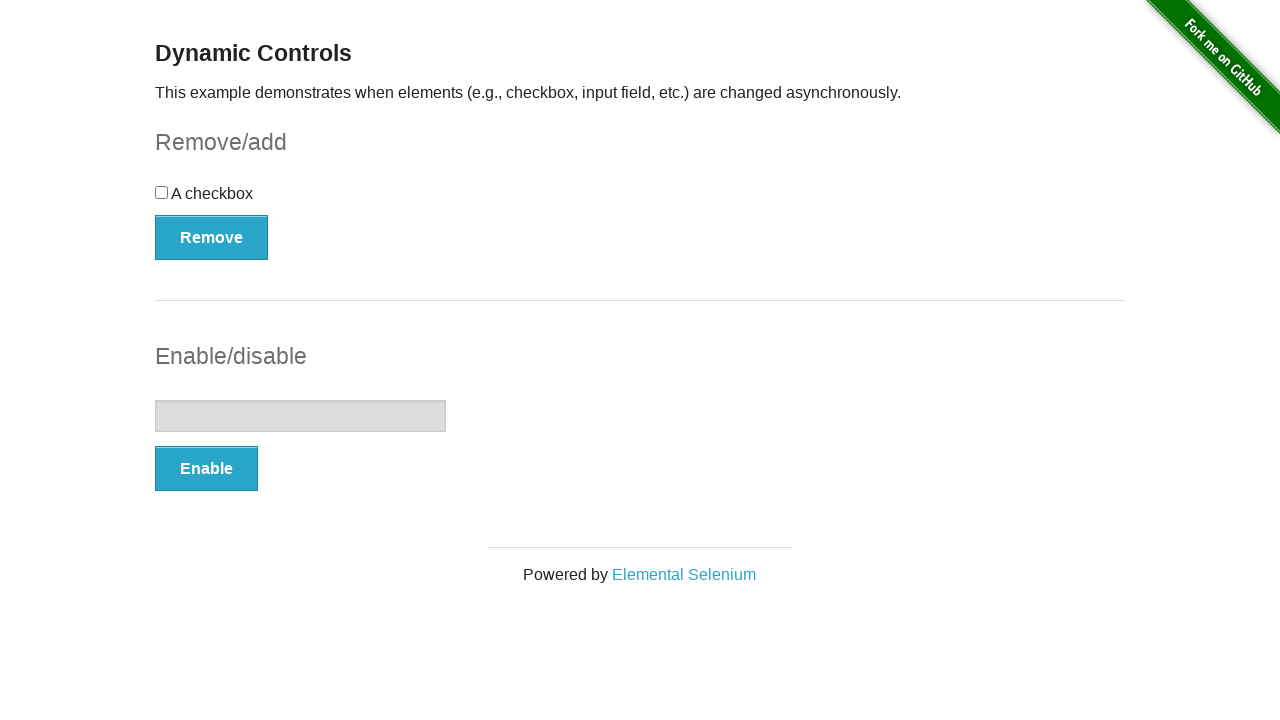

Verified textbox is initially disabled
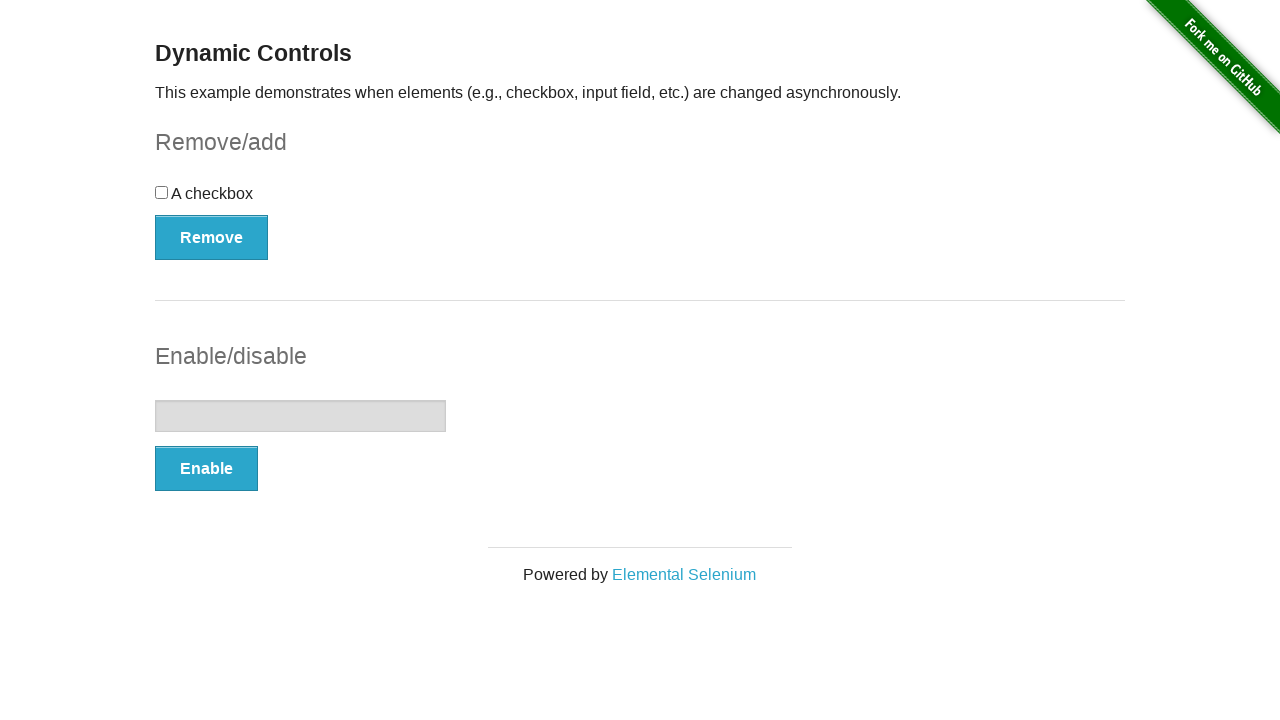

Clicked Enable button at (206, 469) on button:has-text('Enable')
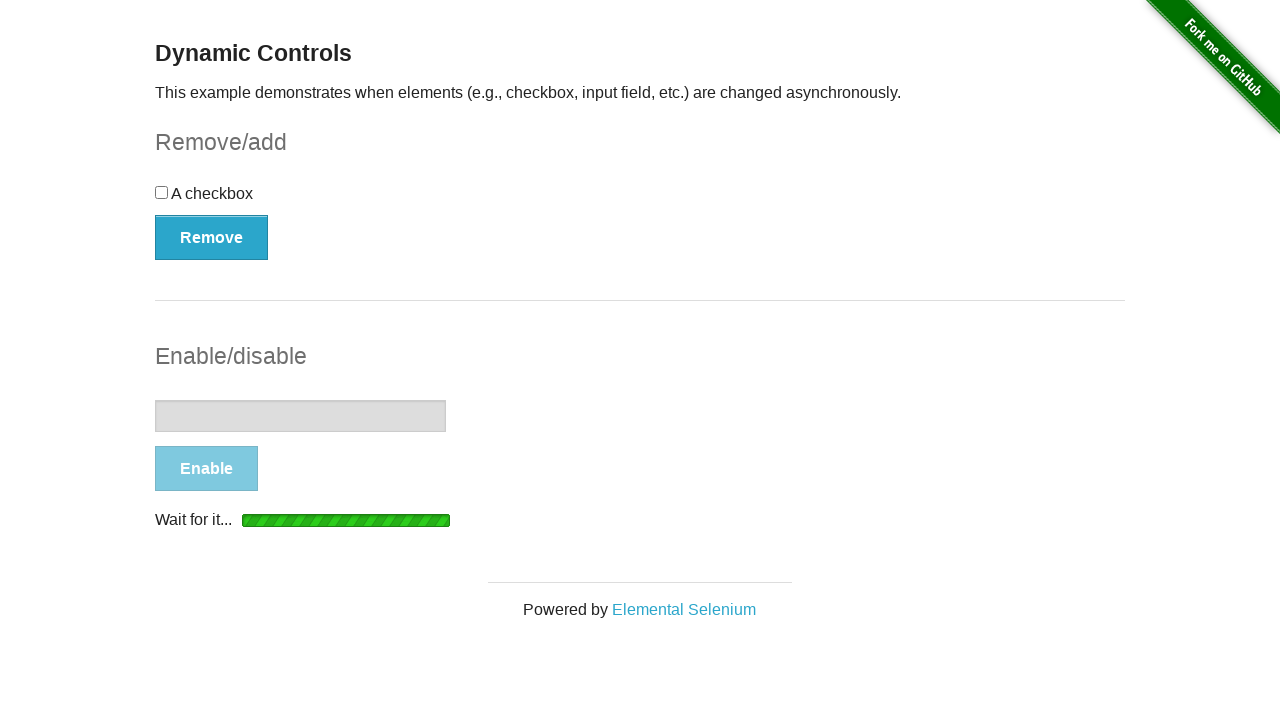

Waited for textbox to become enabled
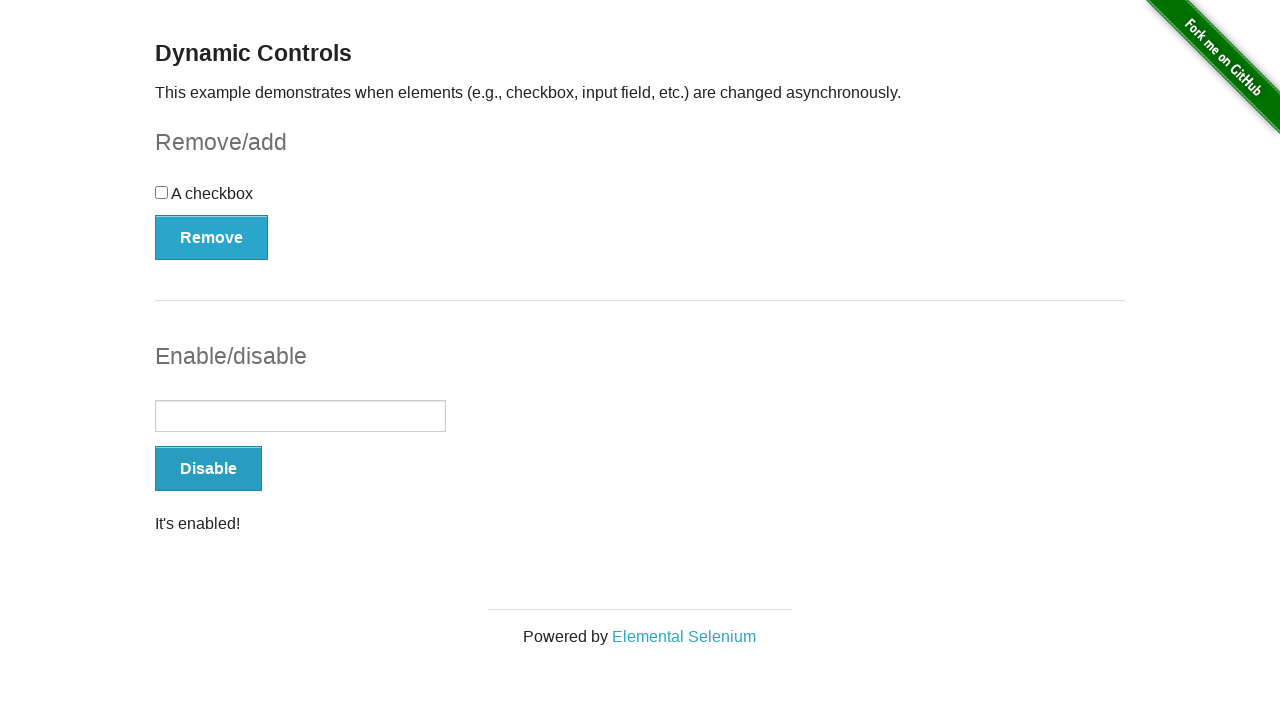

Verified textbox is now enabled
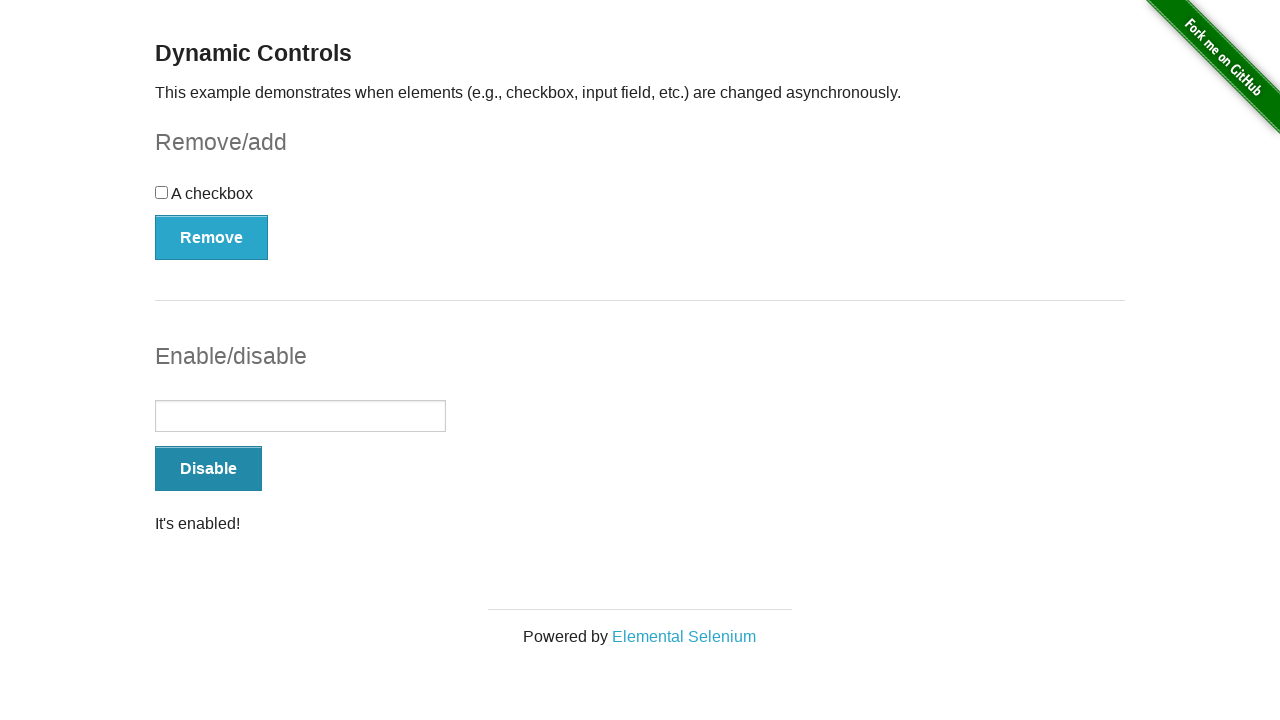

Verified success message displays 'It's enabled!'
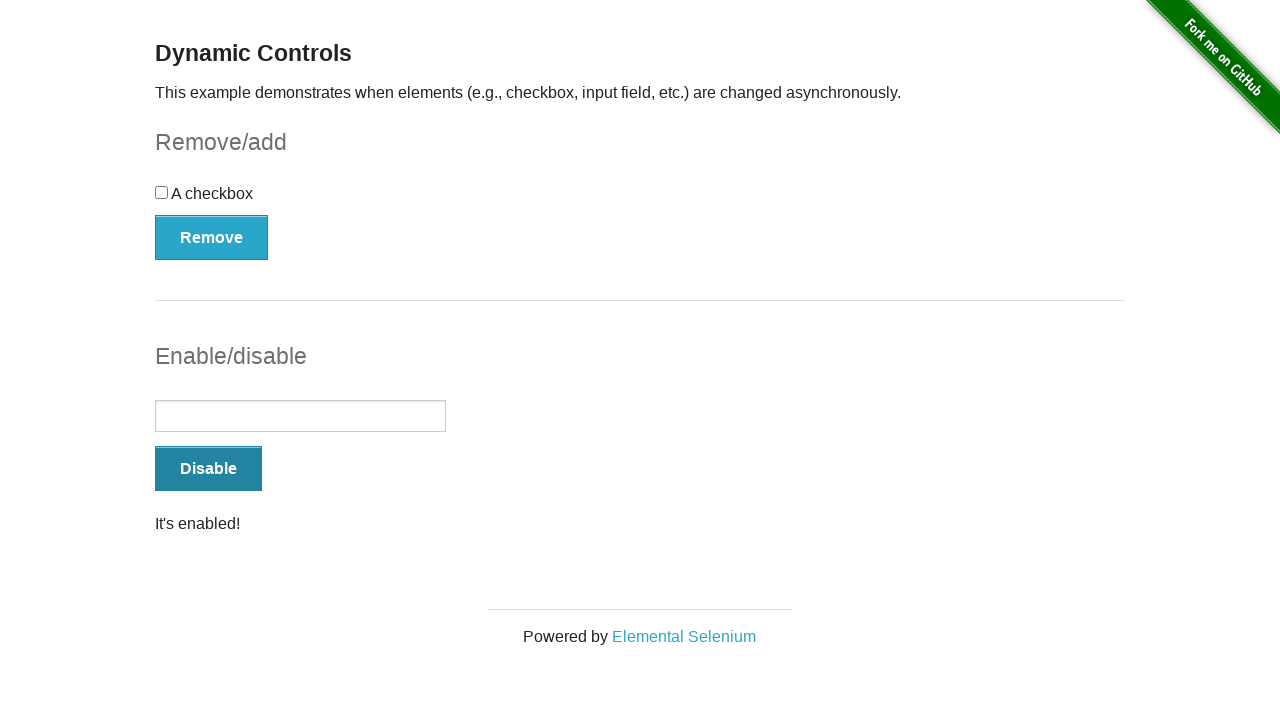

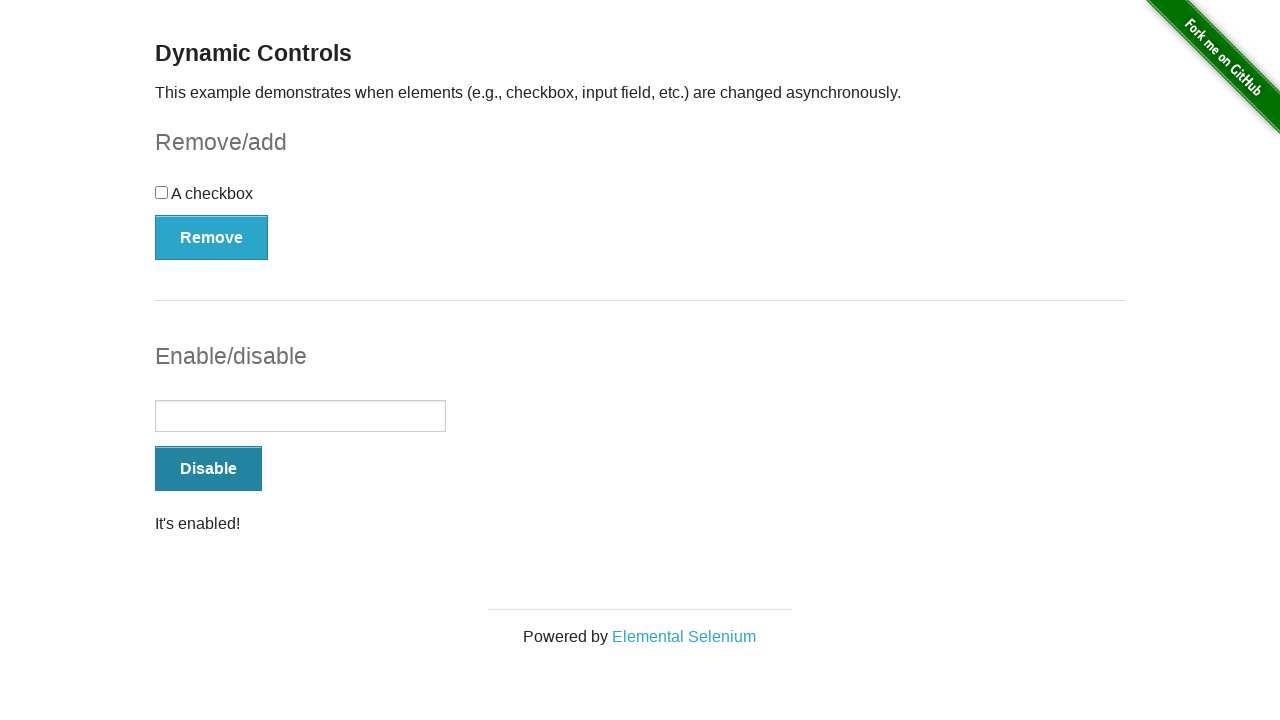